Tests alert handling by triggering an alert dialog and accepting it

Starting URL: http://demo.automationtesting.in/Alerts.html

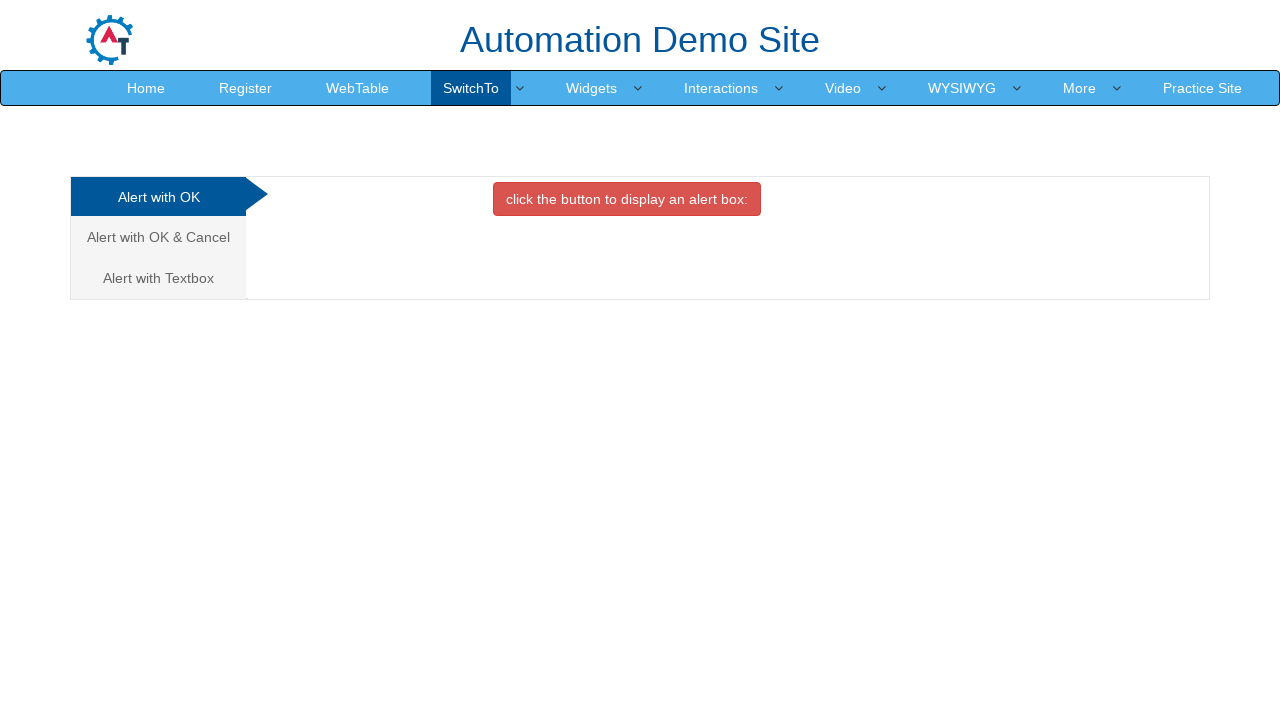

Clicked button to trigger alert dialog at (627, 199) on xpath=//div[@id='OKTab']/button
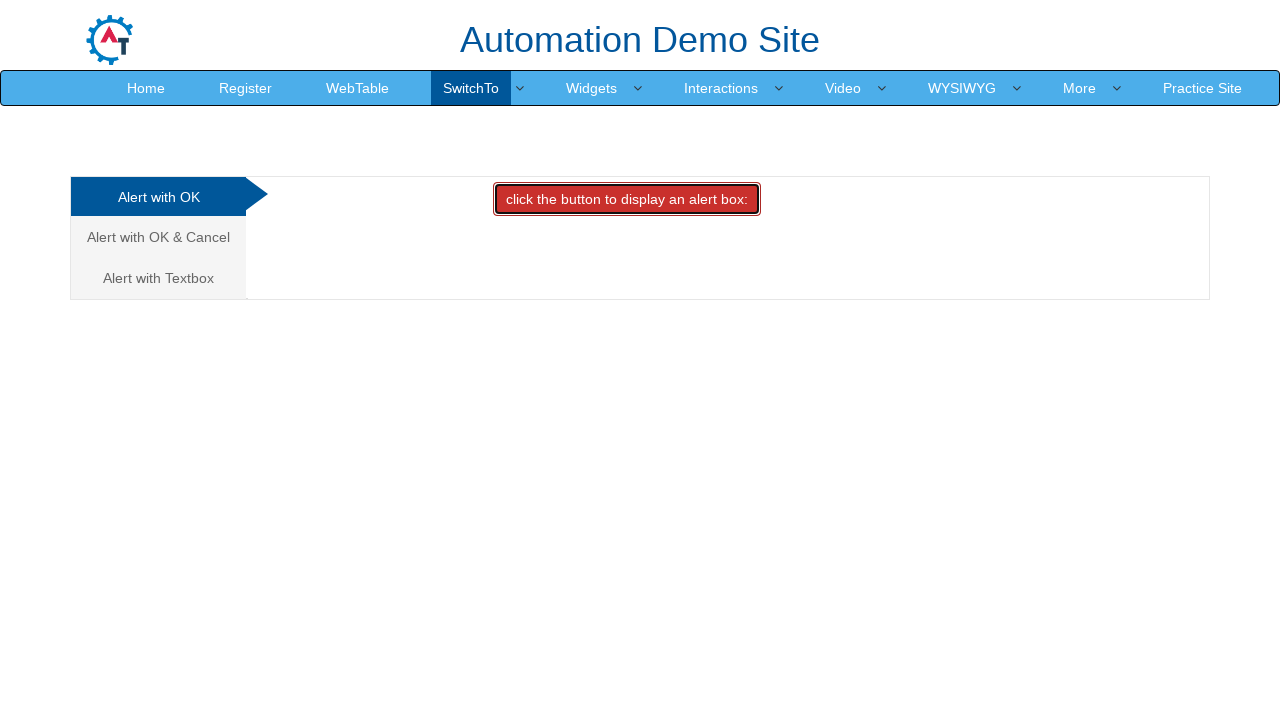

Set up dialog handler to accept alerts
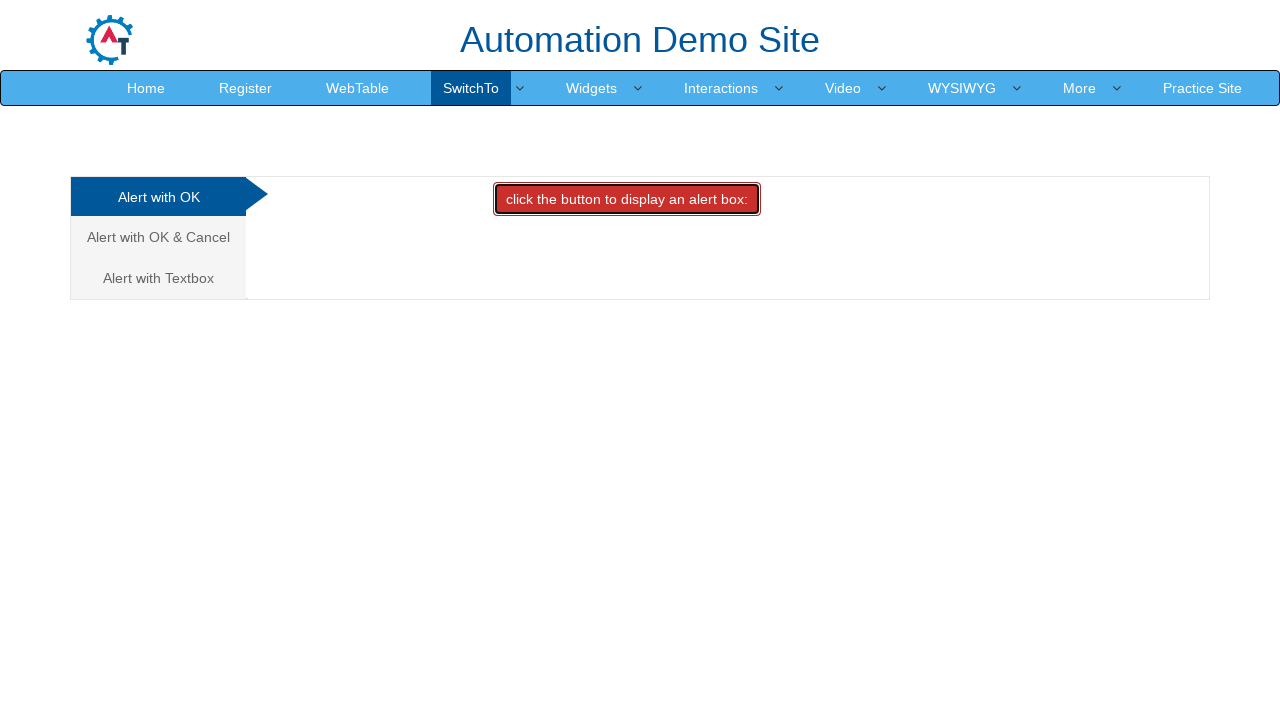

Clicked button again to trigger and handle alert dialog at (627, 199) on xpath=//div[@id='OKTab']/button
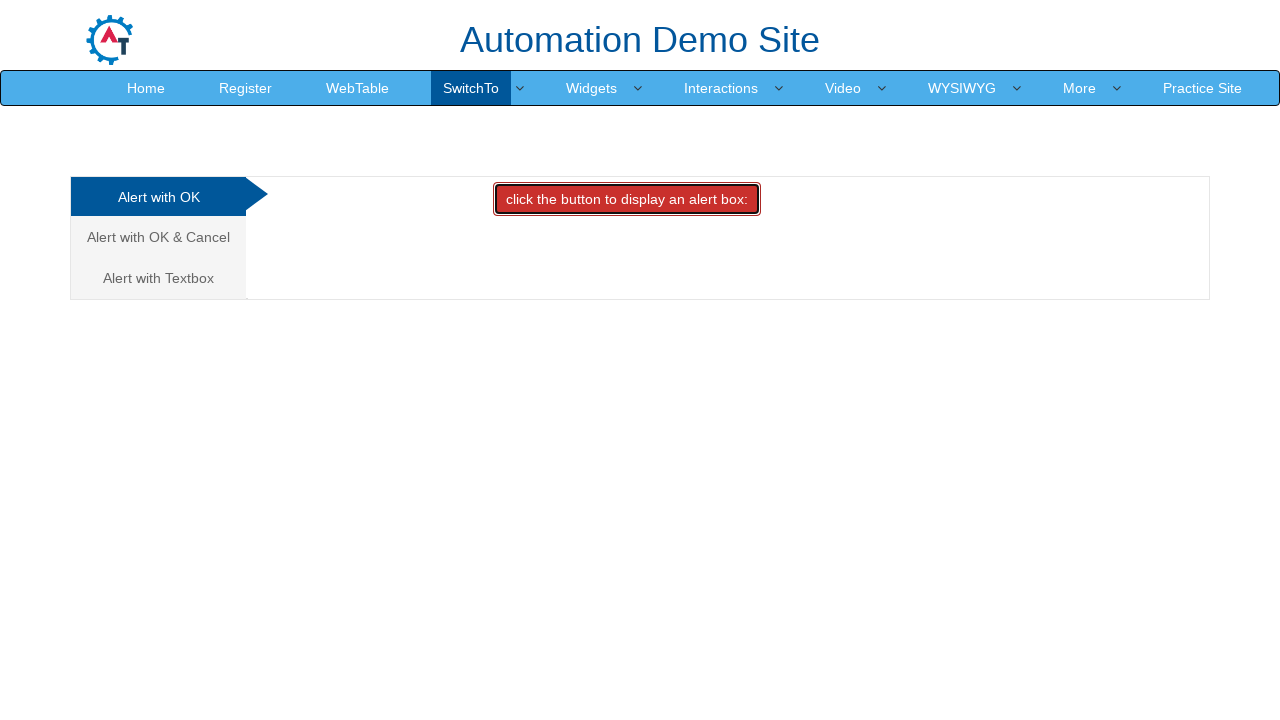

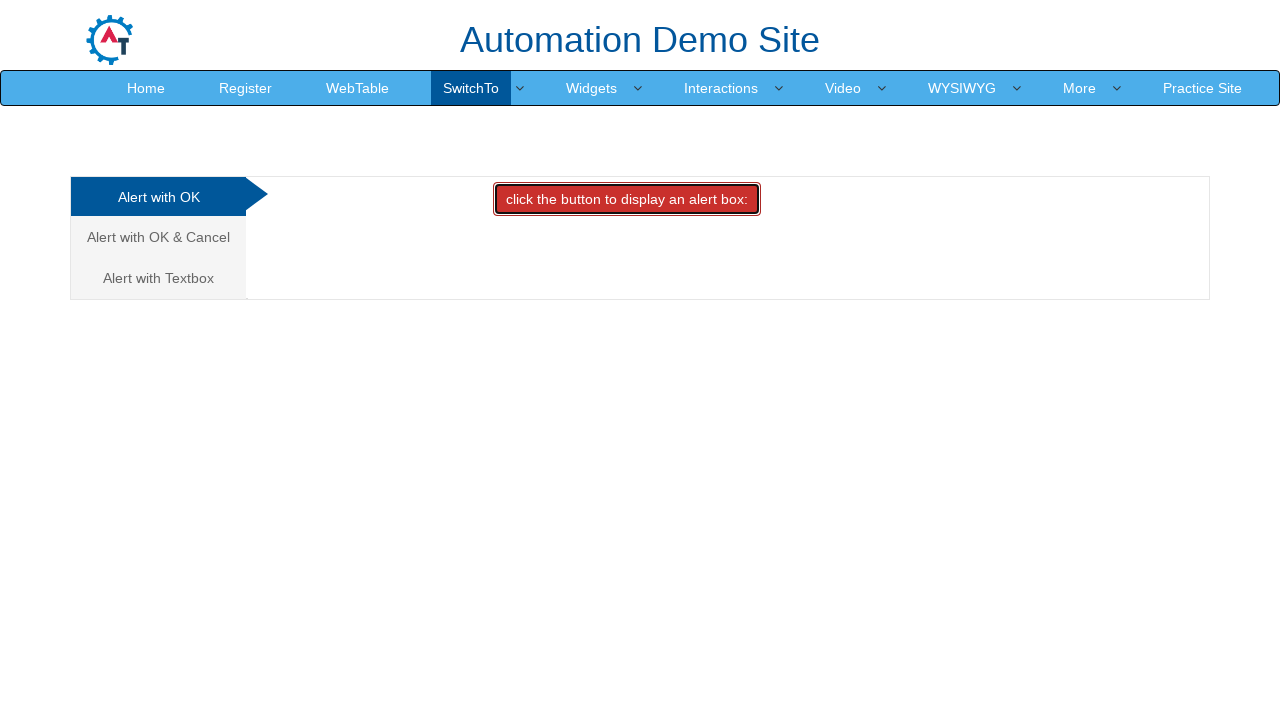